Navigates to MTGStocks interests page and verifies that the card price table loads with data rows

Starting URL: https://www.mtgstocks.com/interests

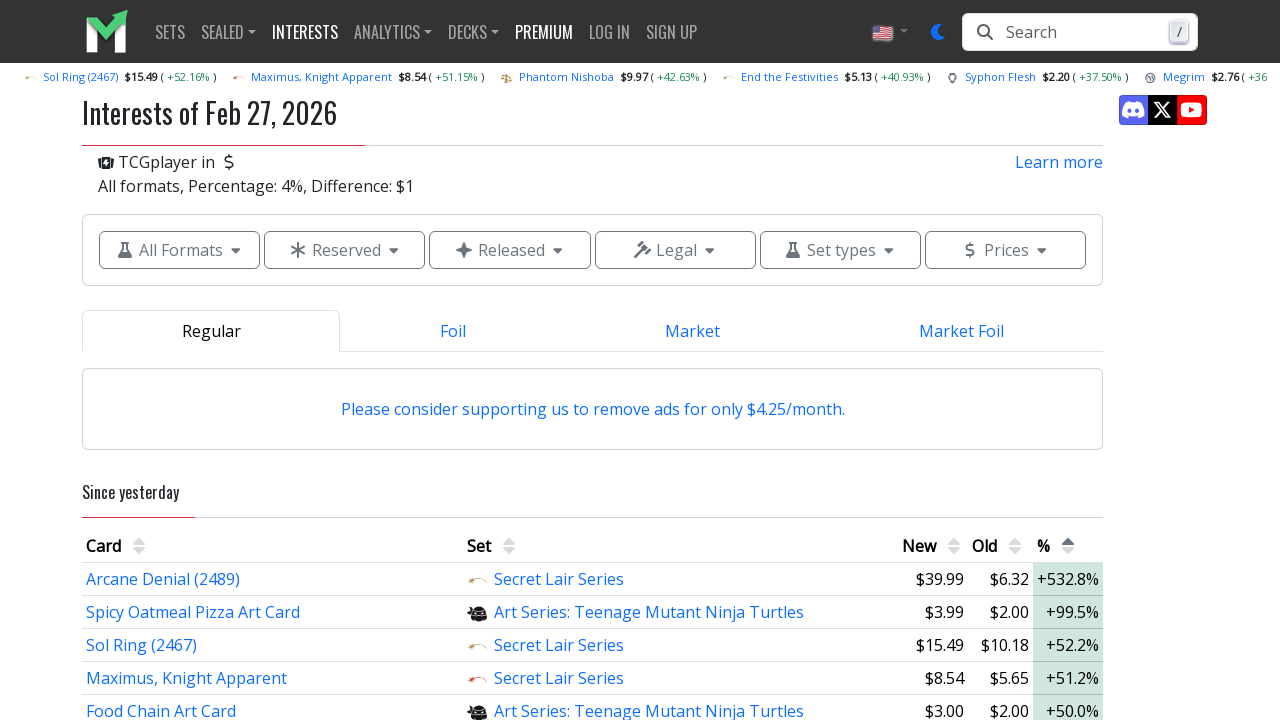

Waited for card price table to load
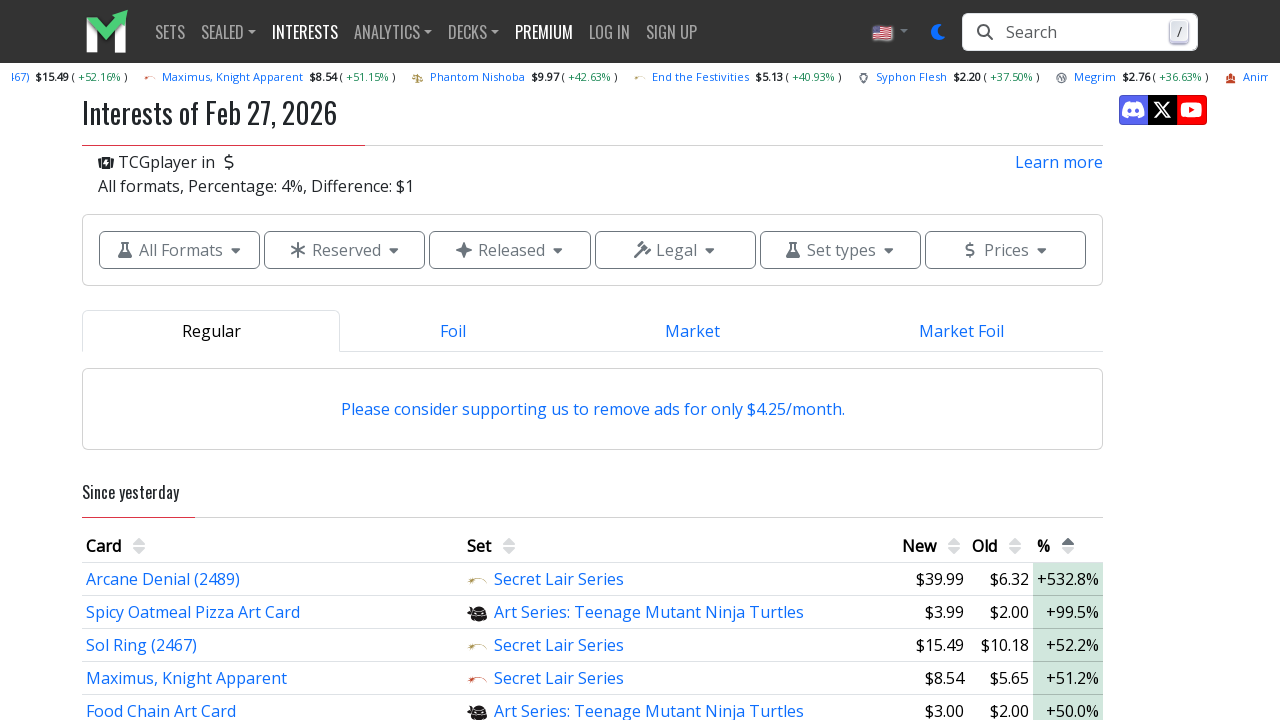

Verified table body contains data rows
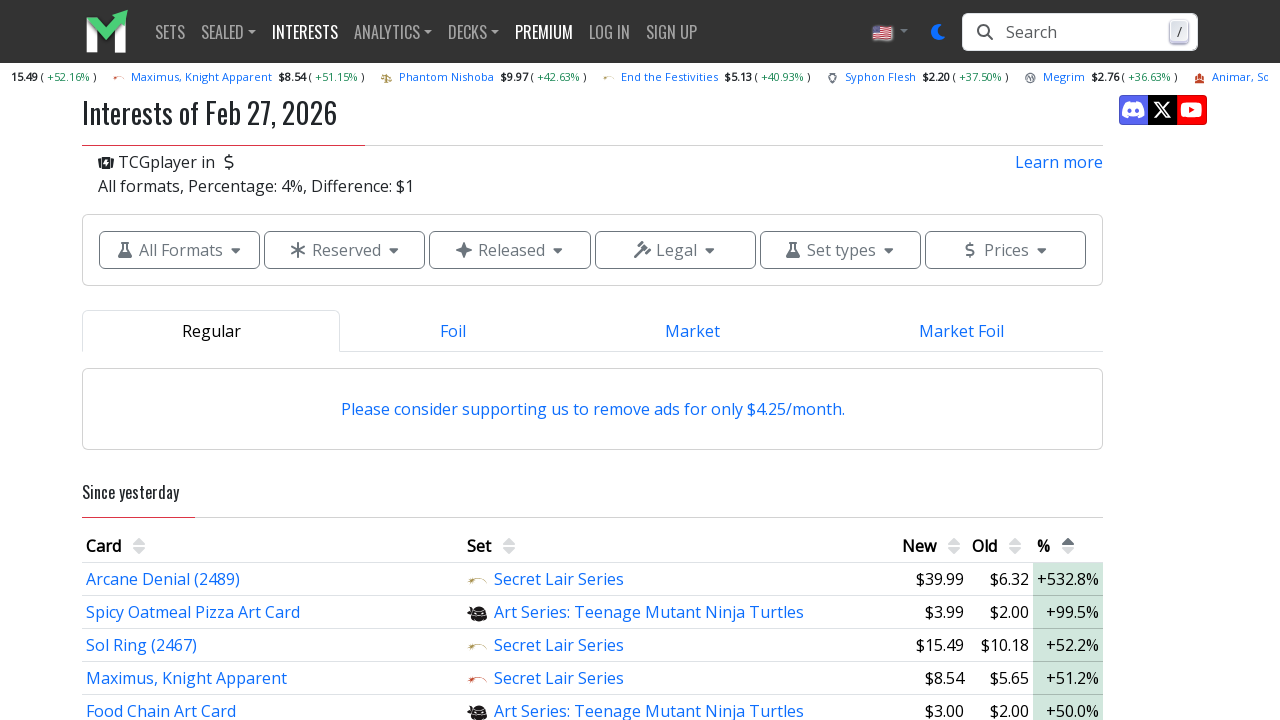

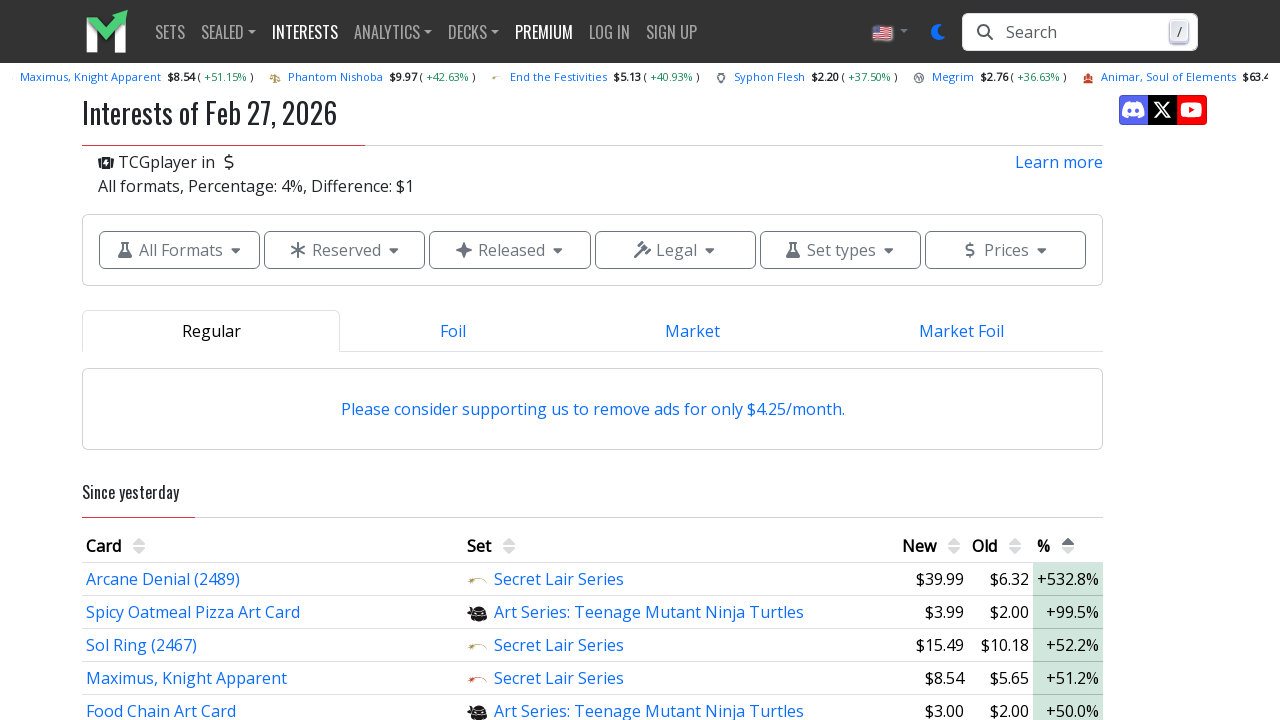